Verifies that the page title is "OrangeHRM" on the login page

Starting URL: https://opensource-demo.orangehrmlive.com/web/index.php/auth/login

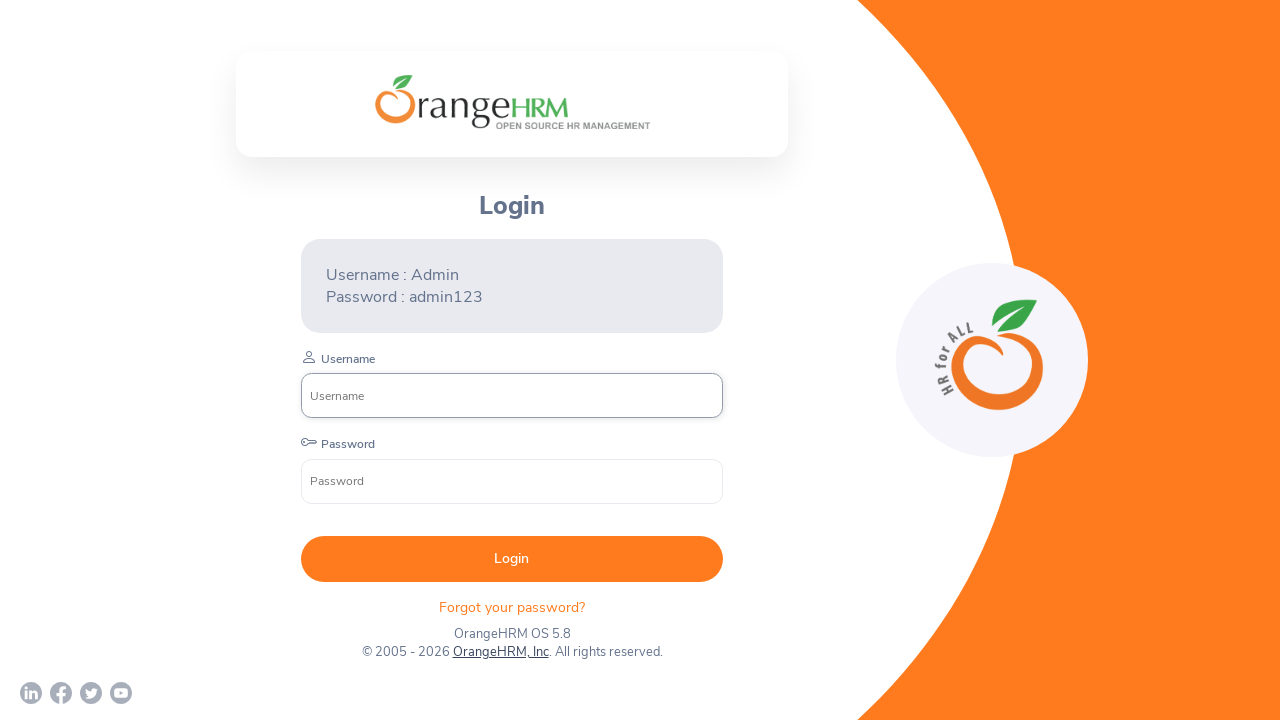

Navigated to OrangeHRM login page
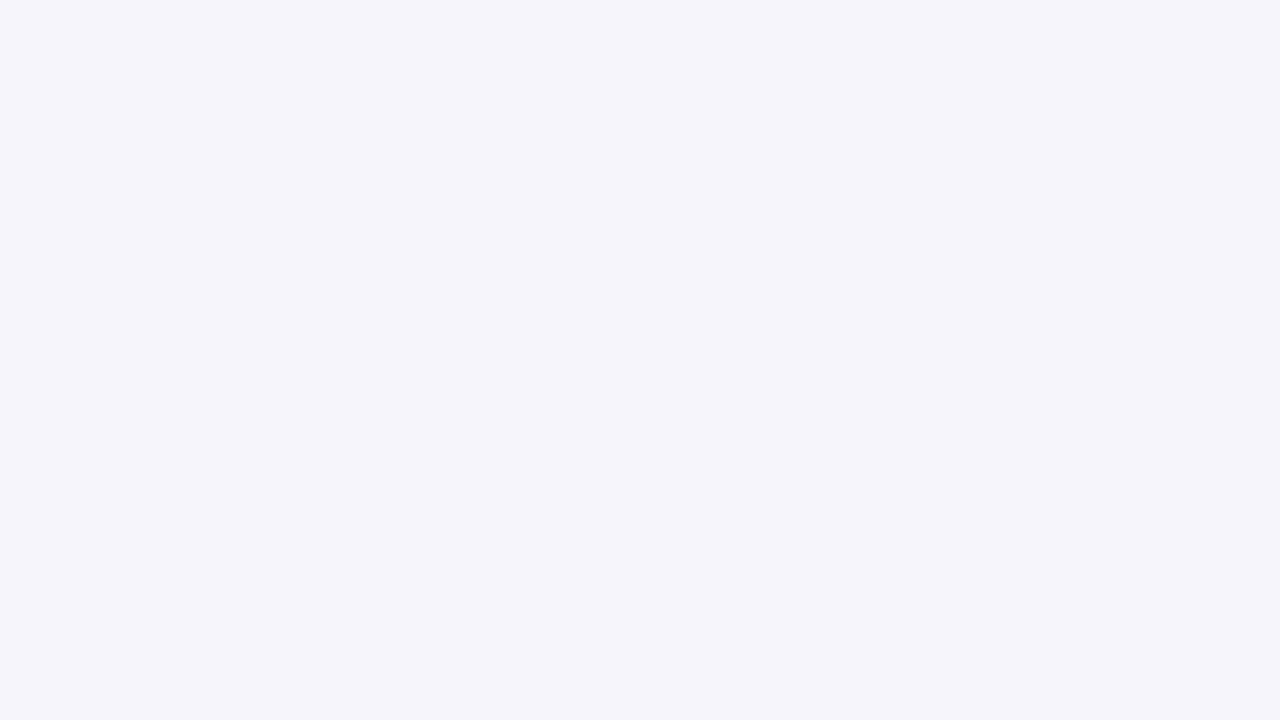

Verified that page title is 'OrangeHRM'
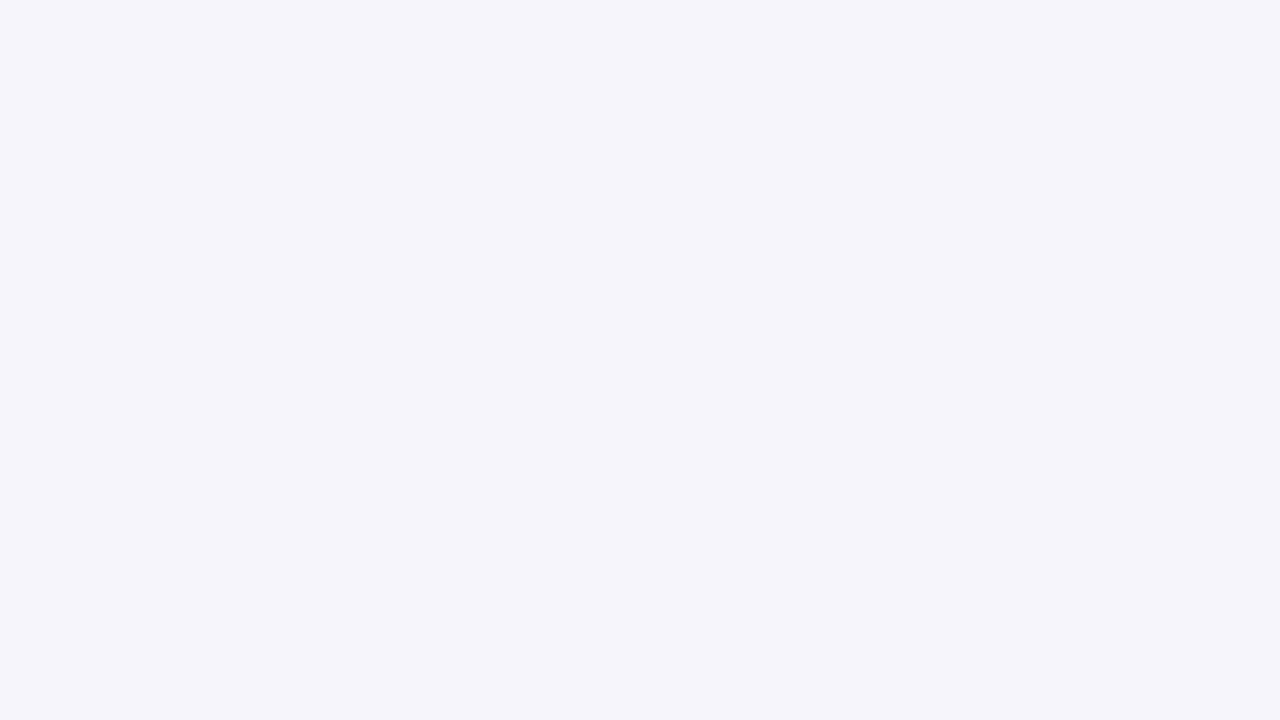

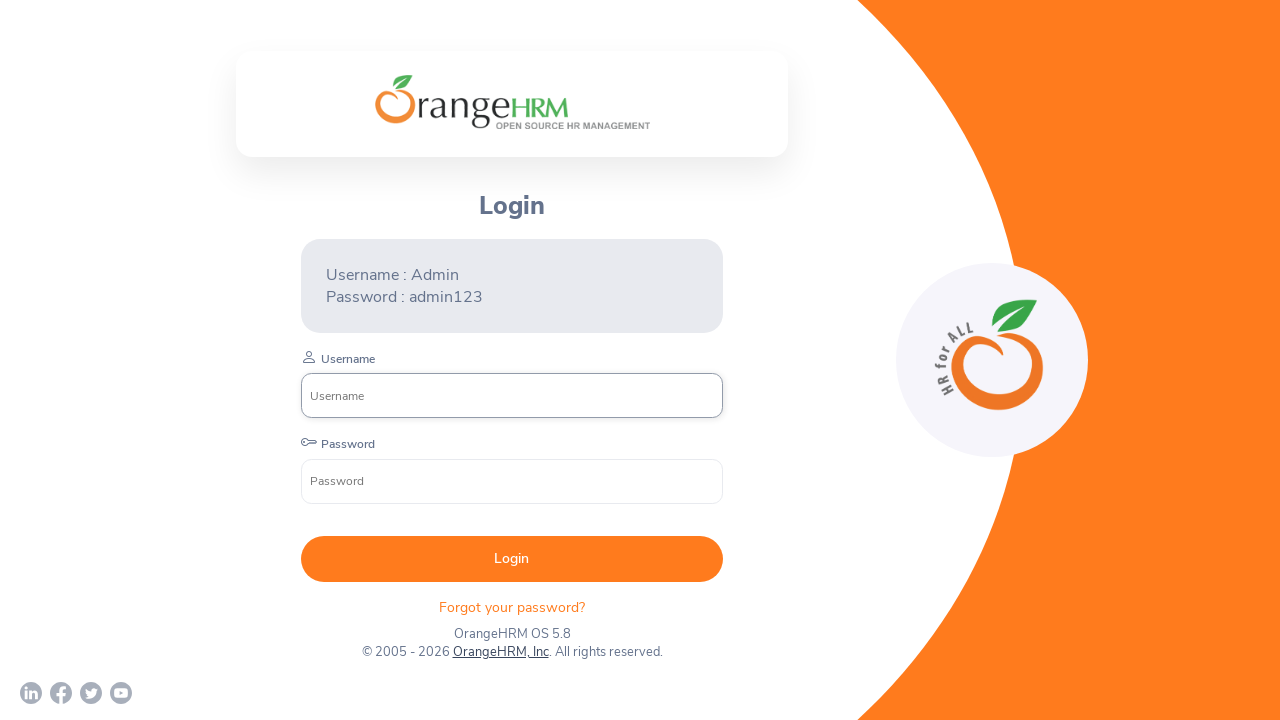